Tests a text box form by clicking on the username label and filling in the username field with a value

Starting URL: https://demoqa.com/text-box

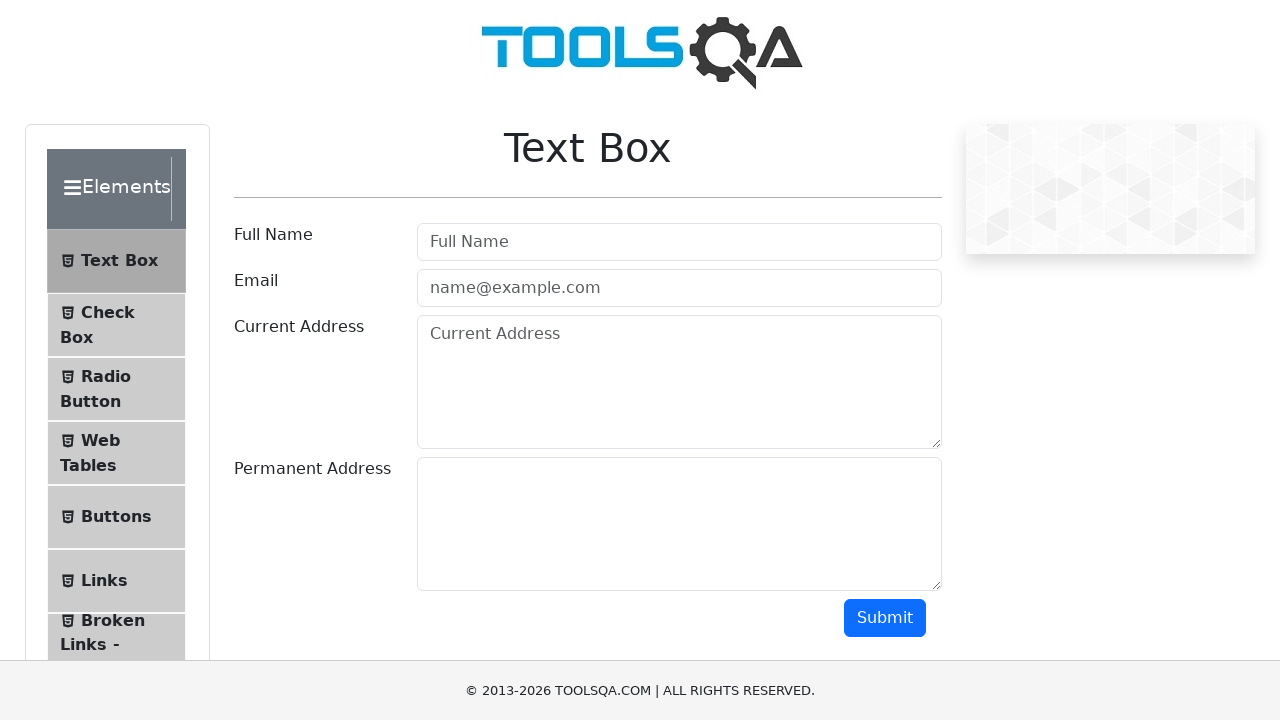

Clicked on the username label at (273, 235) on #userForm #userName-label
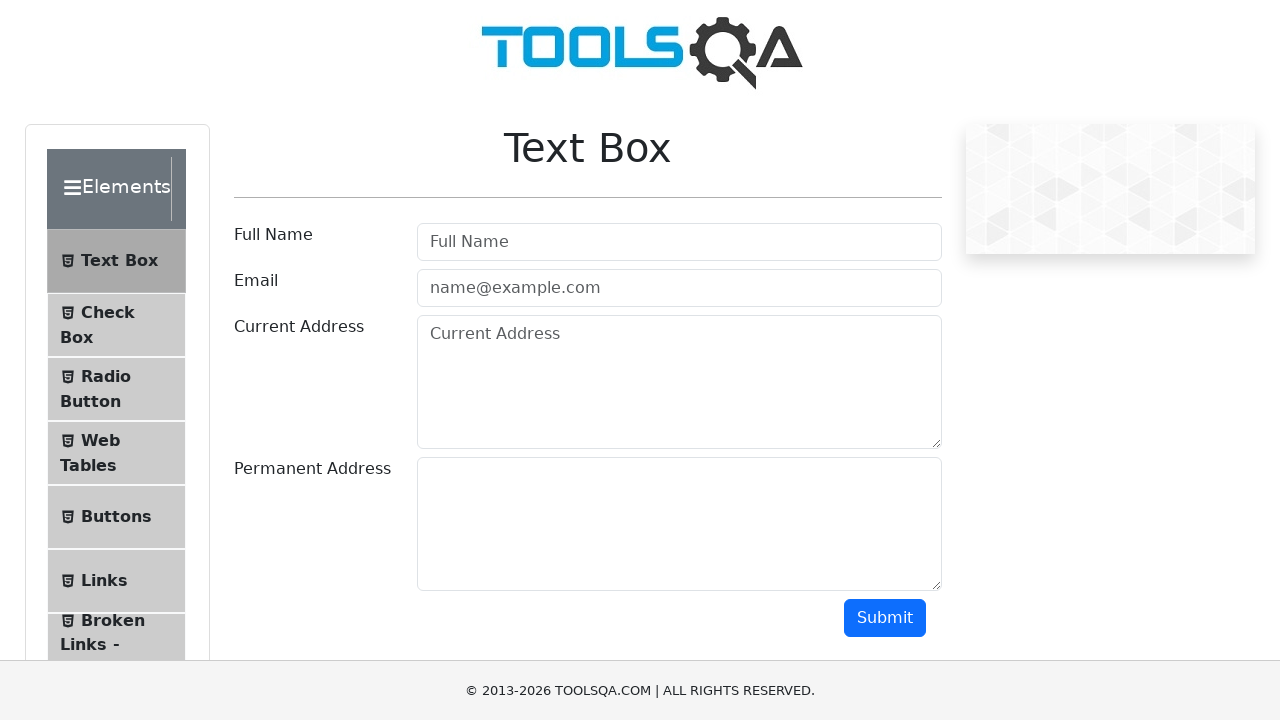

Filled username field with 'vili' on #userName
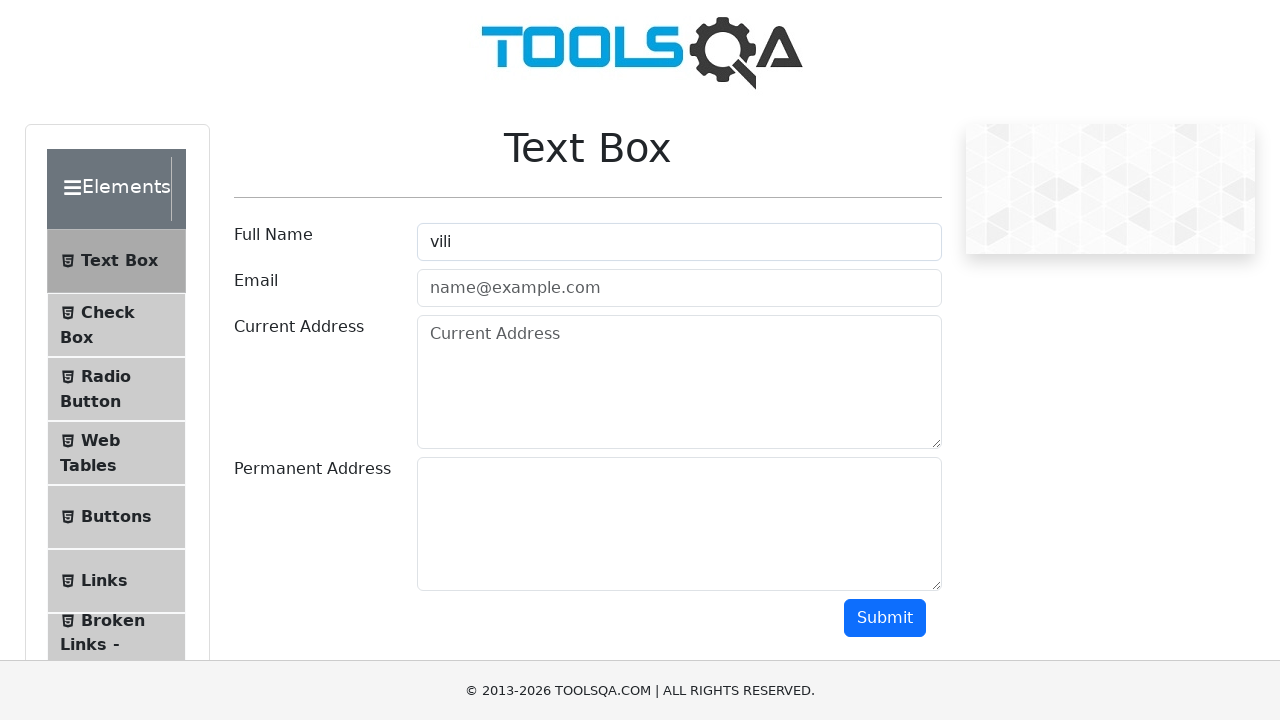

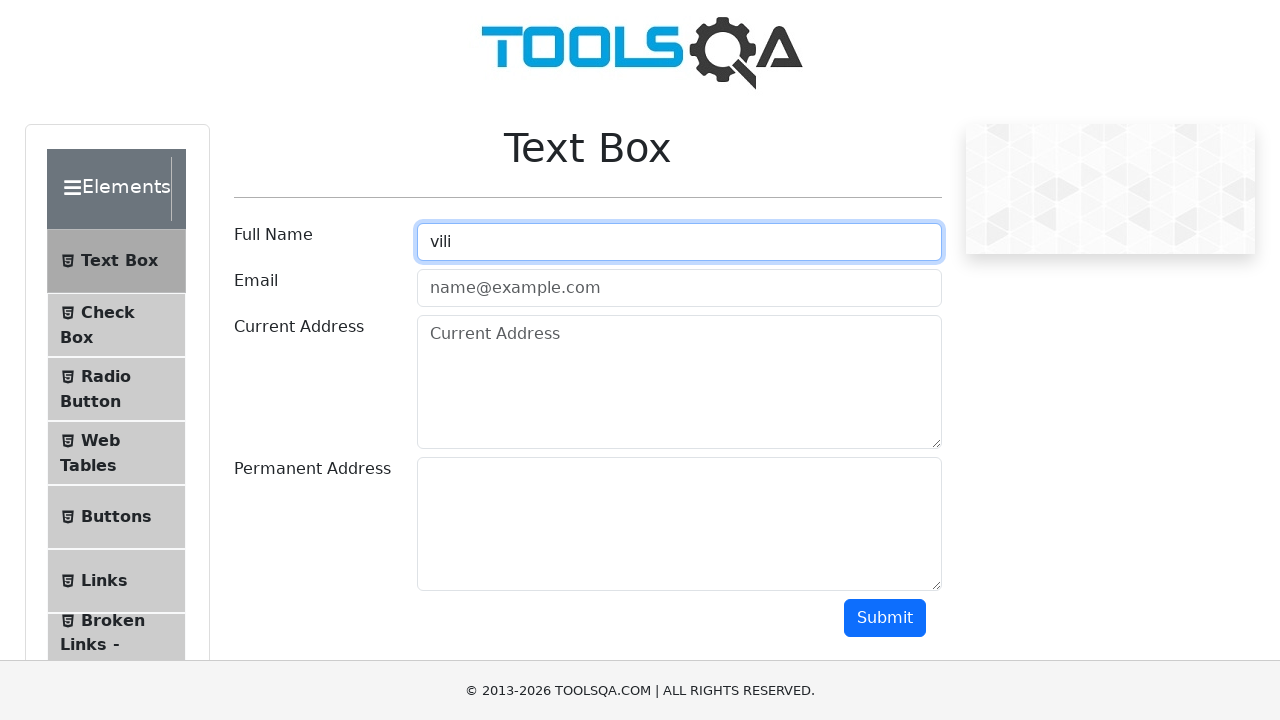